Tests selecting from a dropdown list using Playwright's built-in select_option method to choose "Option 1" by its visible text.

Starting URL: http://the-internet.herokuapp.com/dropdown

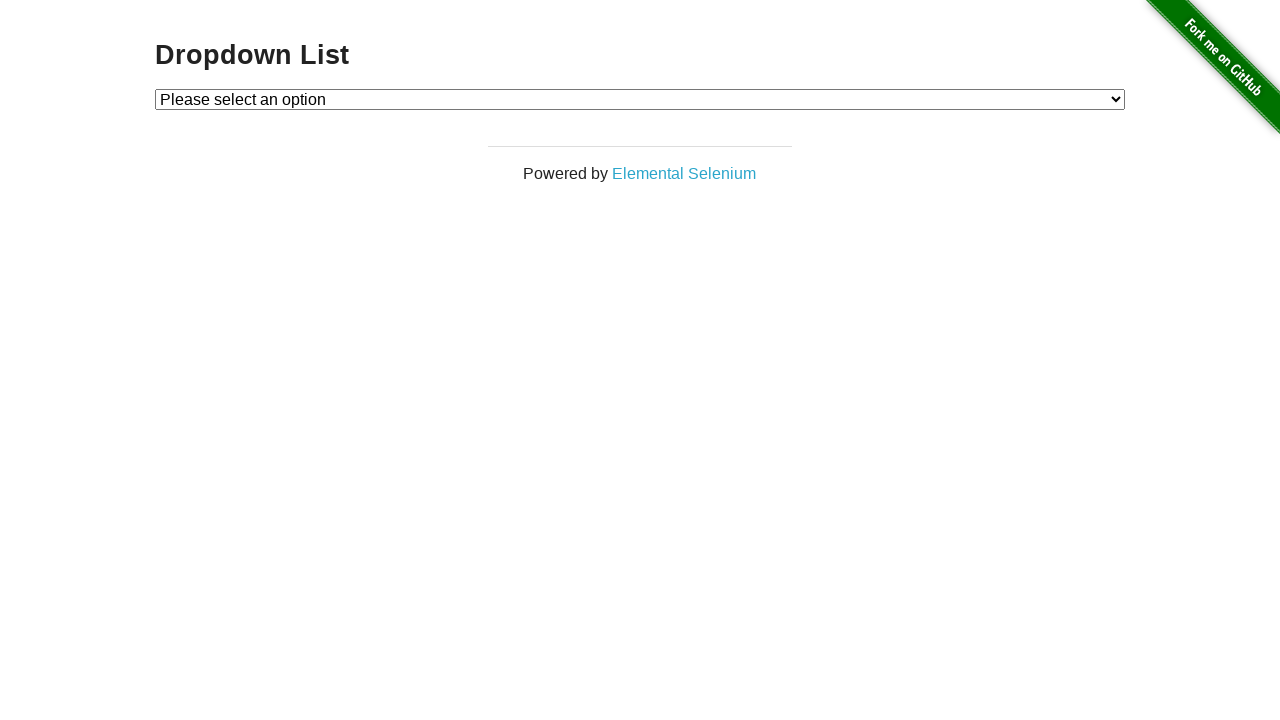

Selected 'Option 1' from dropdown using select_option method on #dropdown
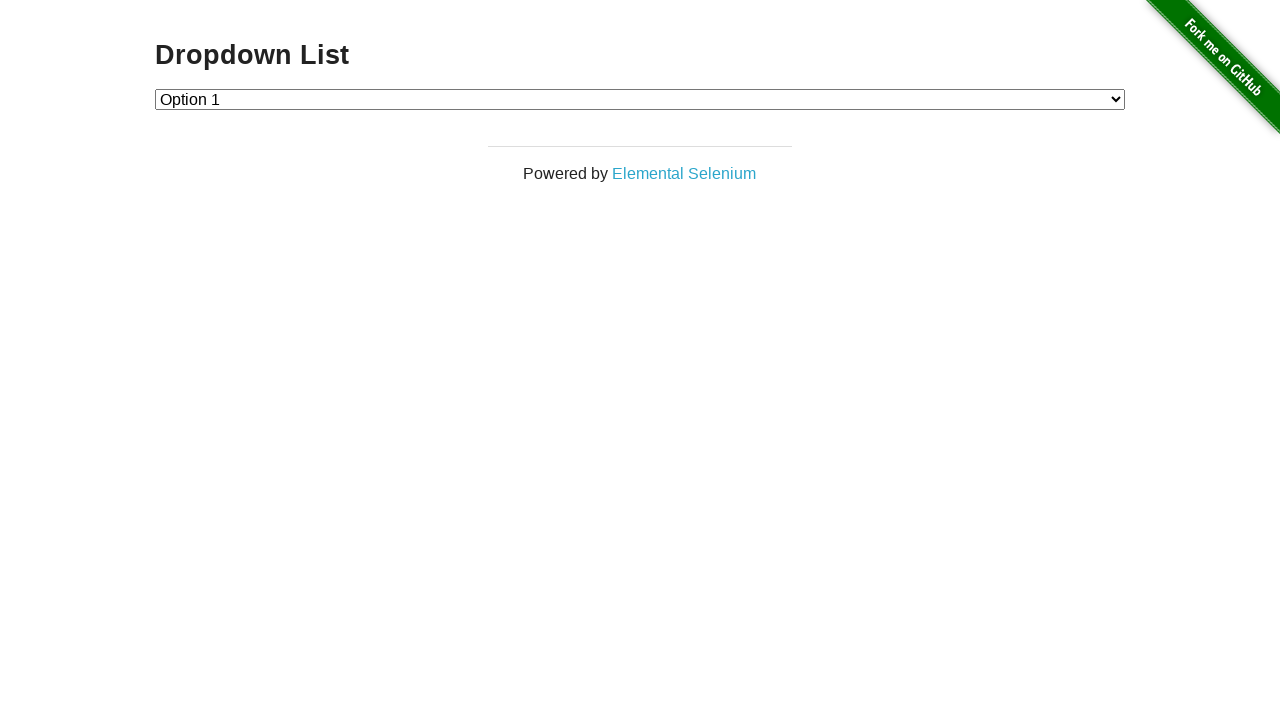

Retrieved selected dropdown value
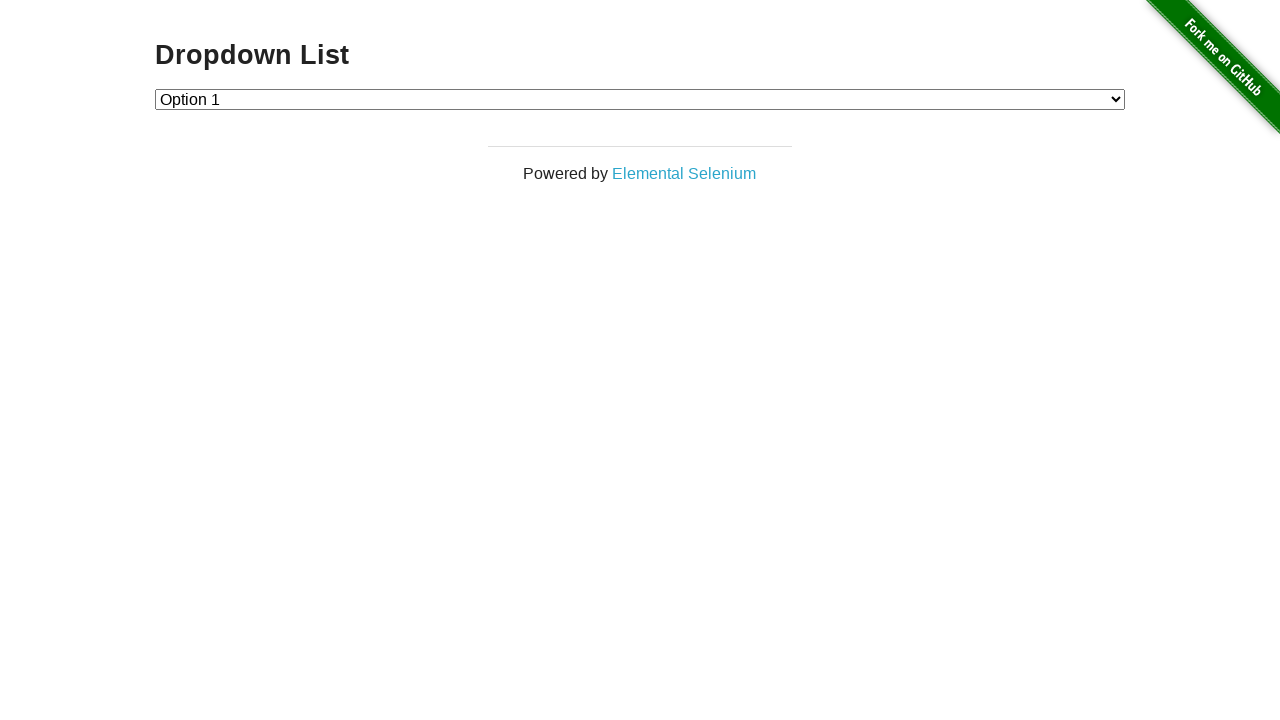

Verified that dropdown value equals '1' as expected
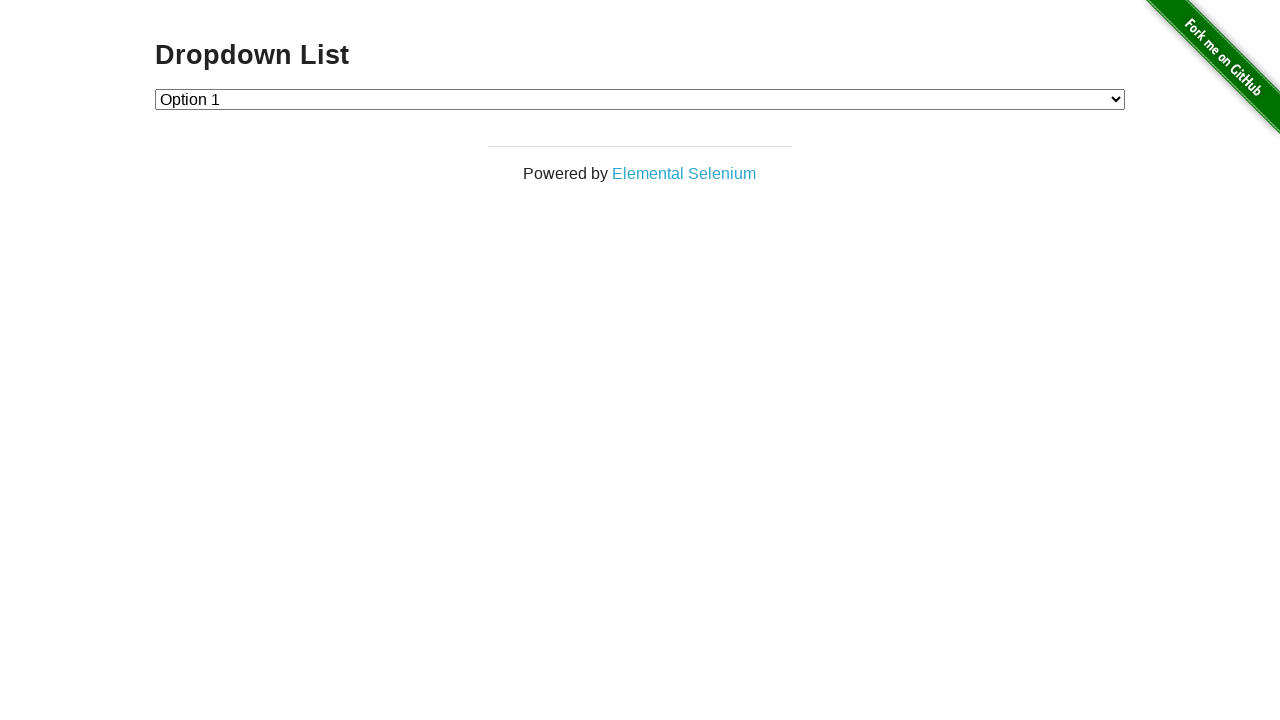

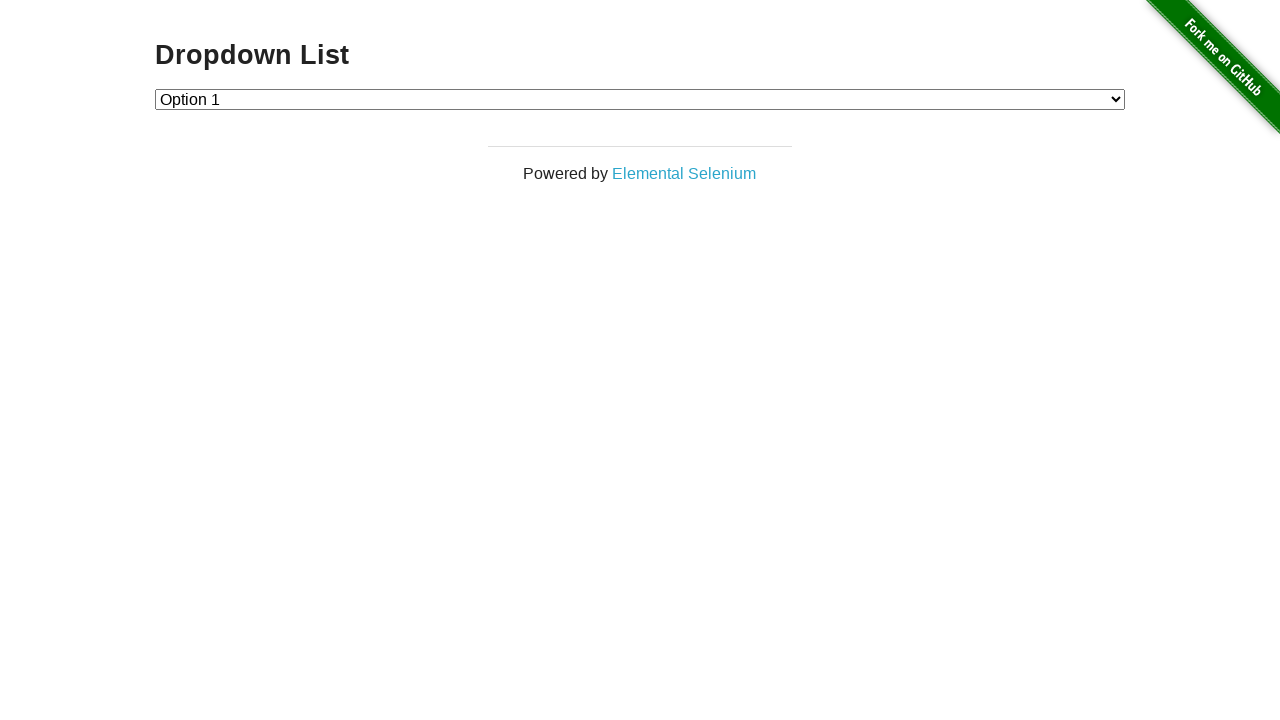